Tests an explicit wait scenario where the script waits for a price to reach $100, clicks a Book button, calculates a mathematical formula based on a displayed value, enters the result, and submits the form.

Starting URL: http://suninjuly.github.io/explicit_wait2.html

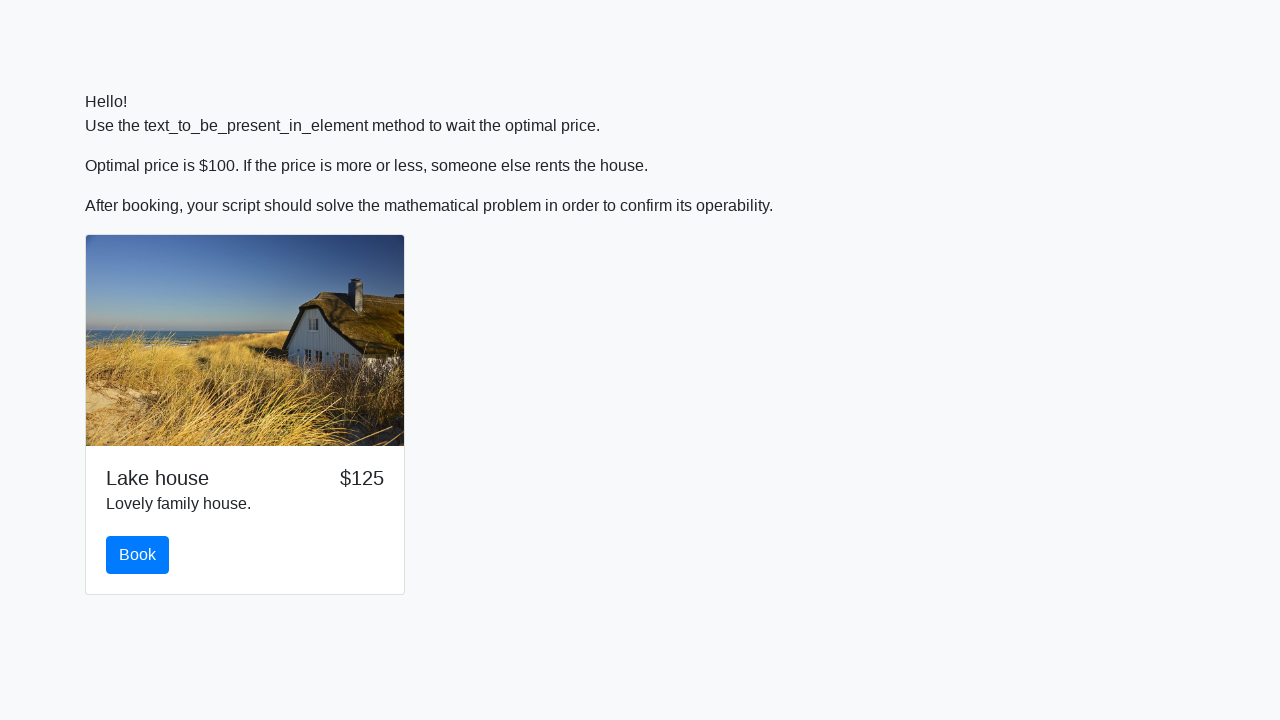

Waited for price element to reach $100
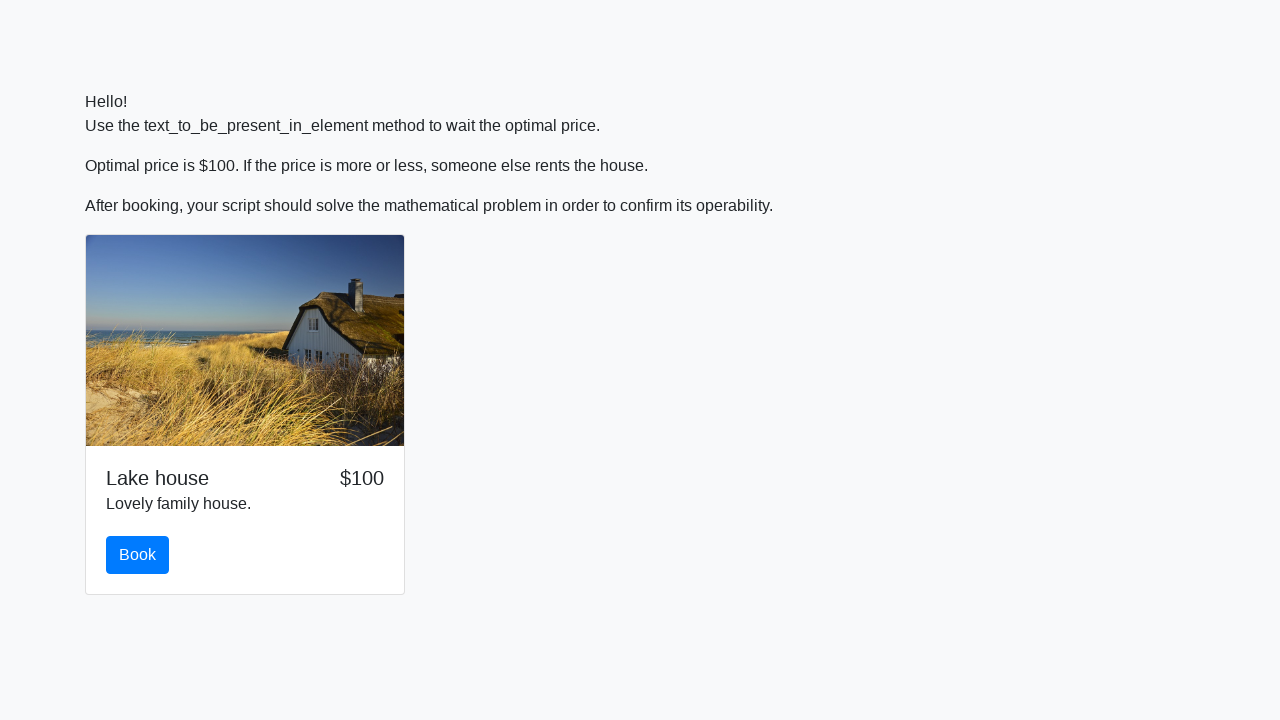

Clicked the Book button at (138, 555) on button.btn#book
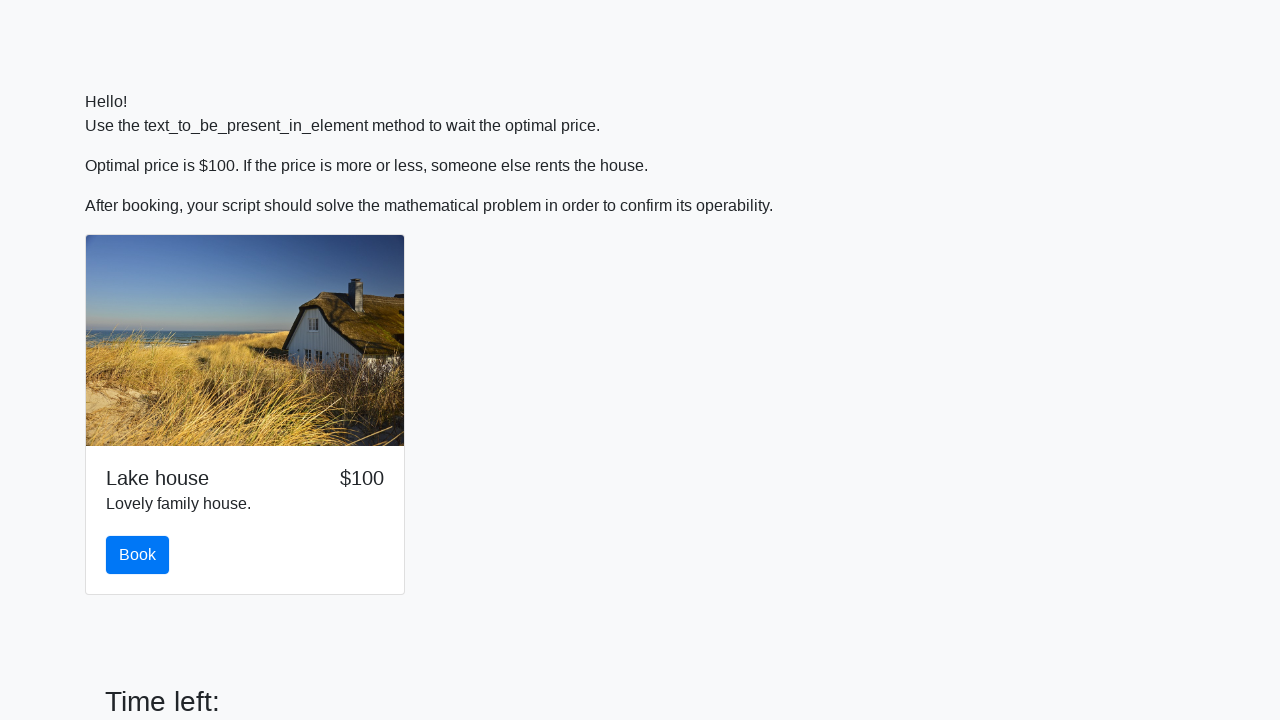

Retrieved value from page: x = 704
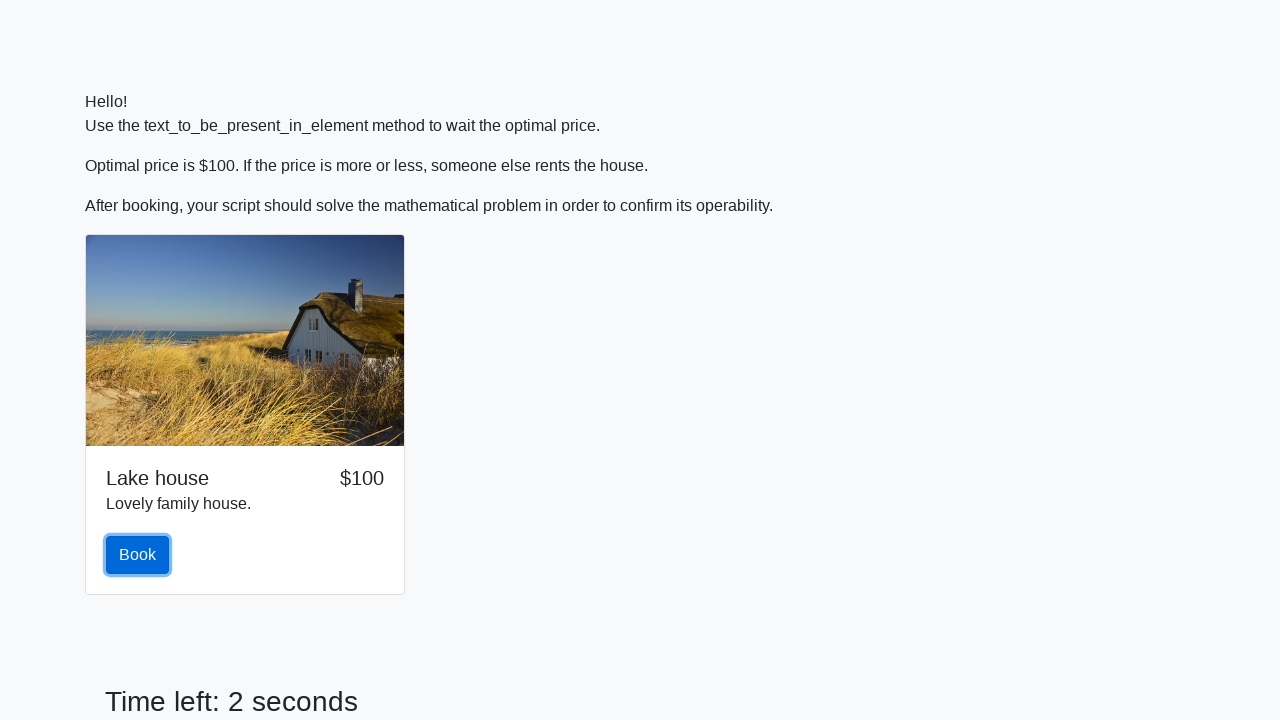

Calculated result using formula: y = 1.2100584356681168
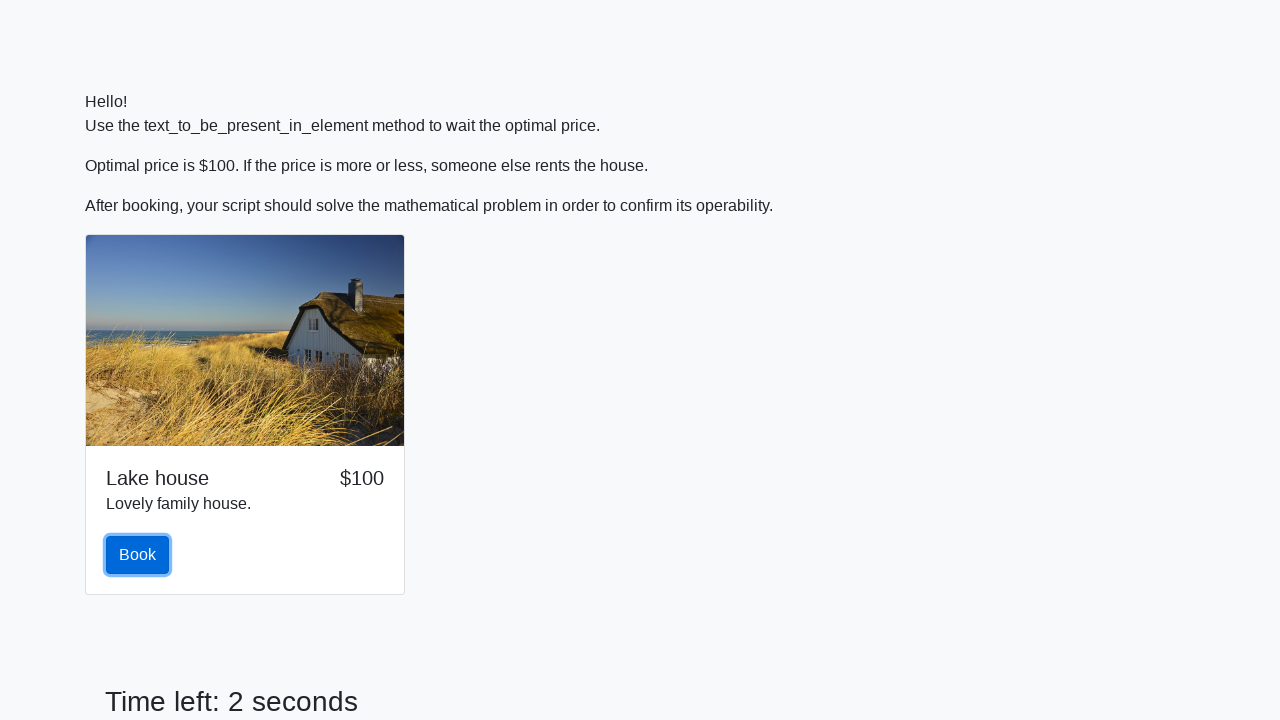

Filled answer field with calculated result: 1.2100584356681168 on input.form-control#answer
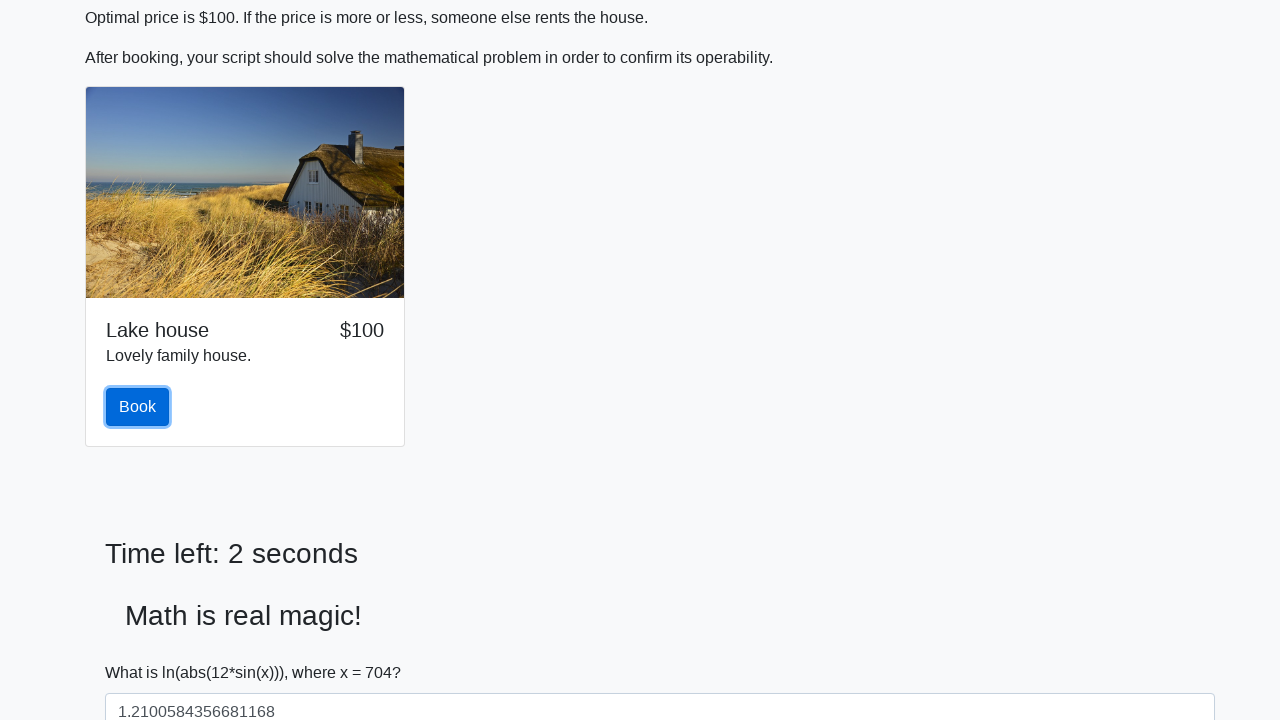

Clicked the Submit button at (143, 651) on button.btn[type="submit"]
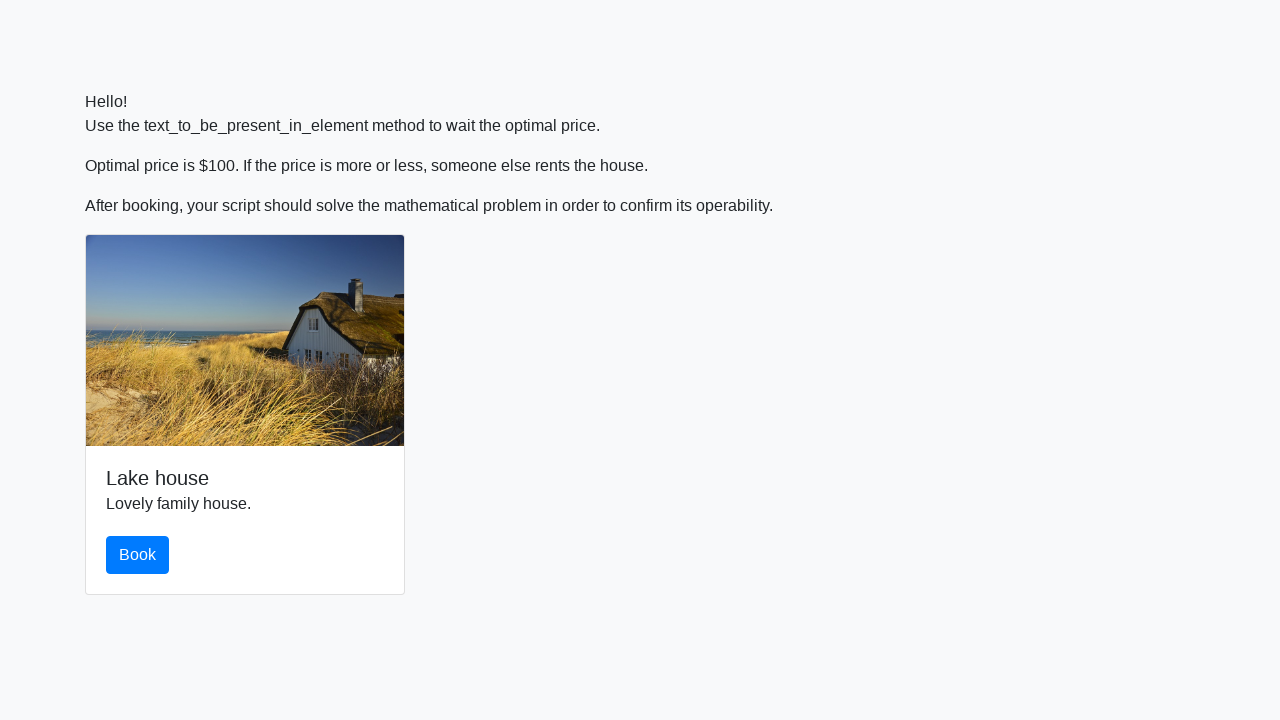

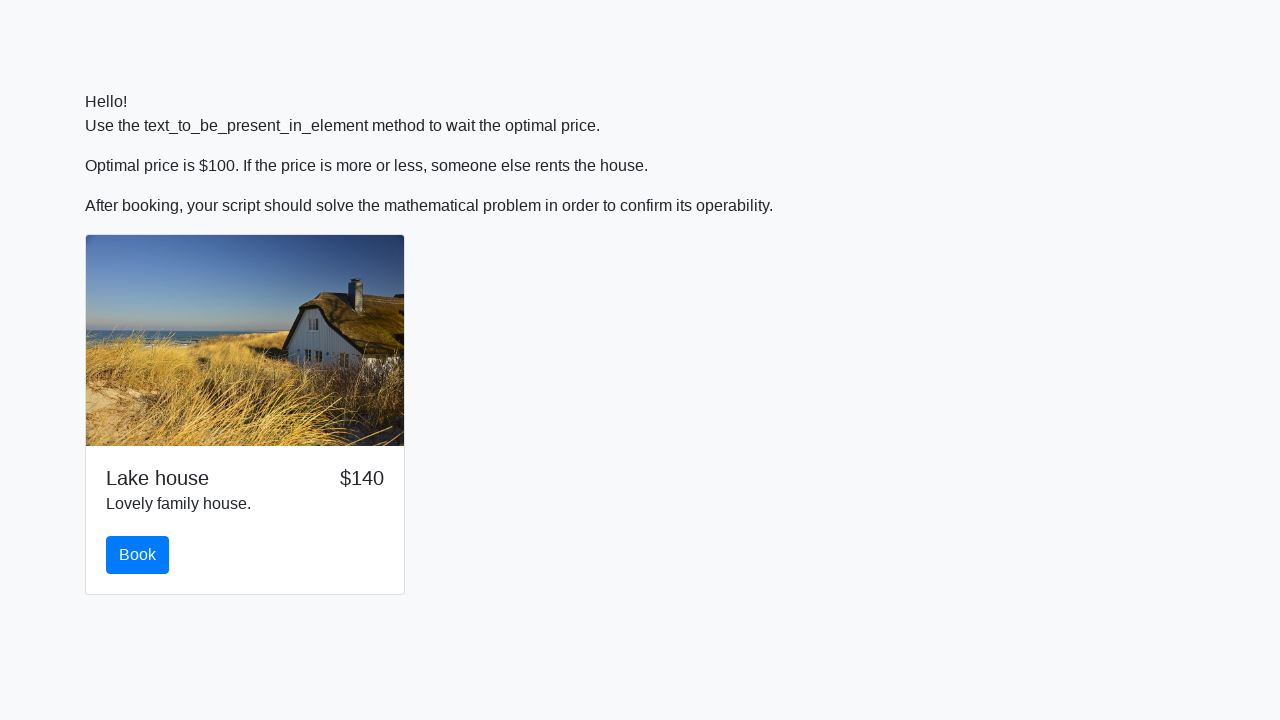